Navigates to the Hover Demo page and hovers over the second button to test hover color change

Starting URL: https://www.lambdatest.com/selenium-playground/

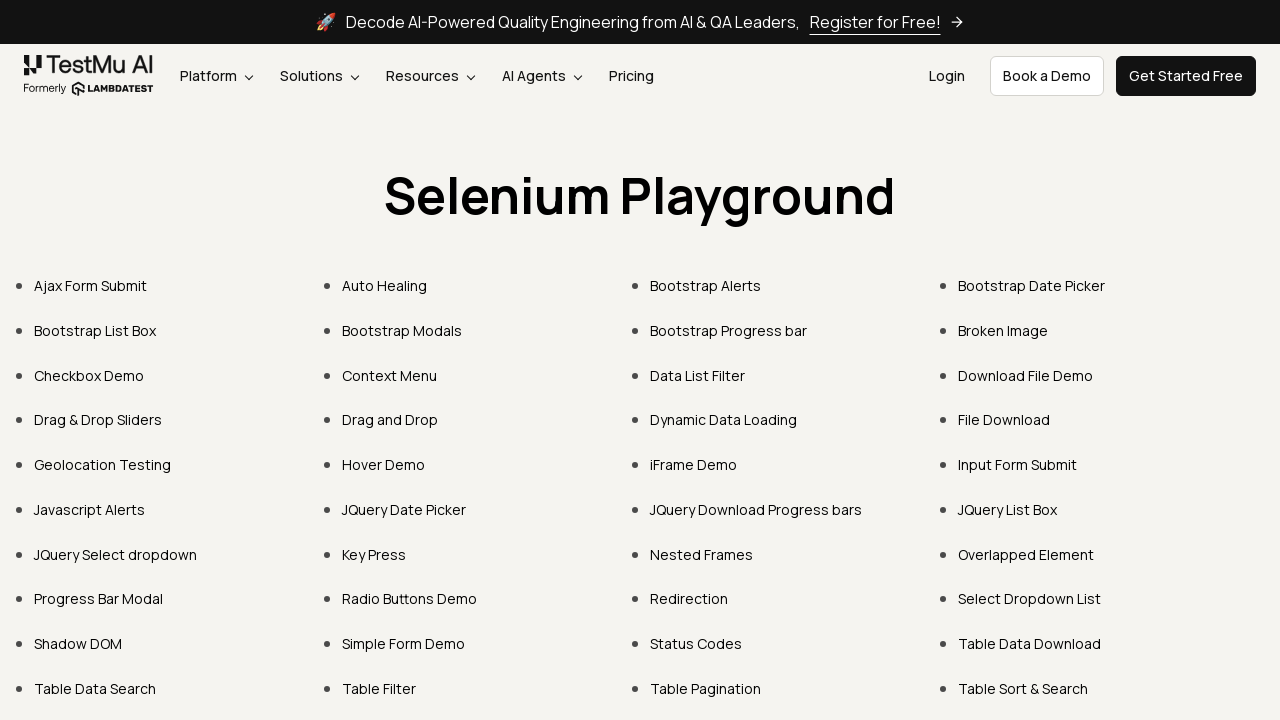

Clicked on Hover Demo link at (384, 464) on xpath=//a[normalize-space()="Hover Demo"]
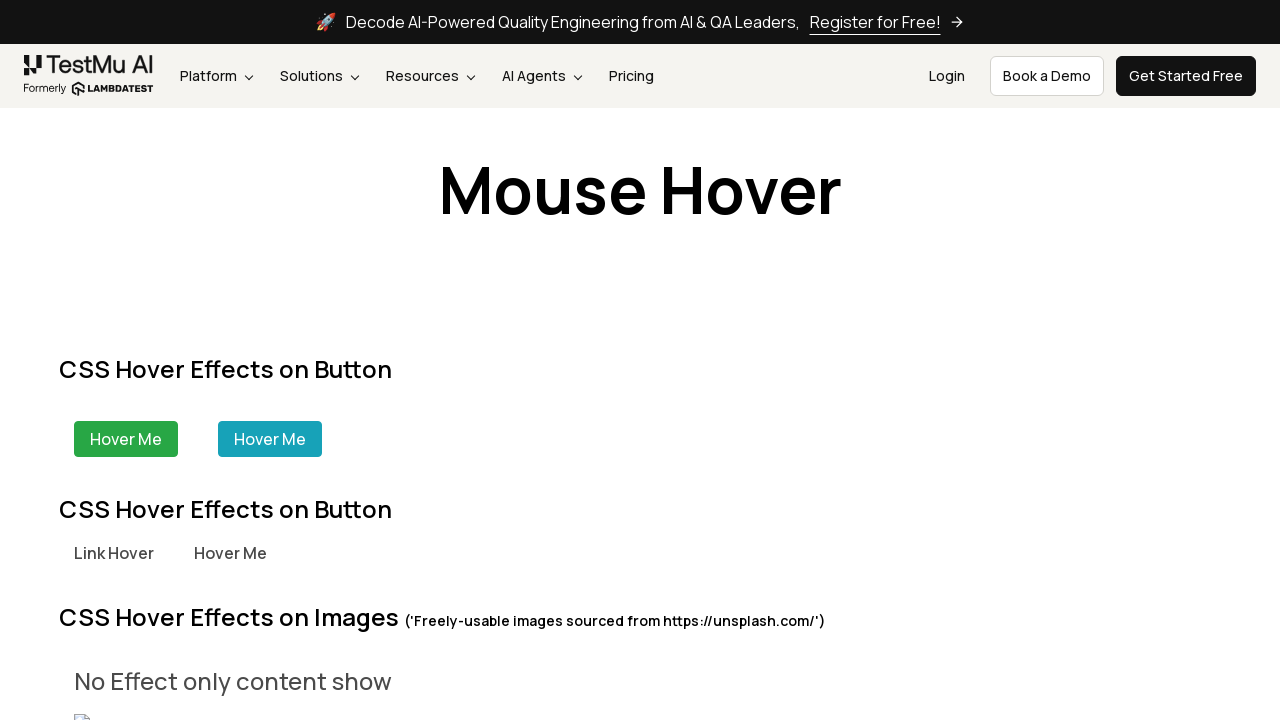

Located the second button element
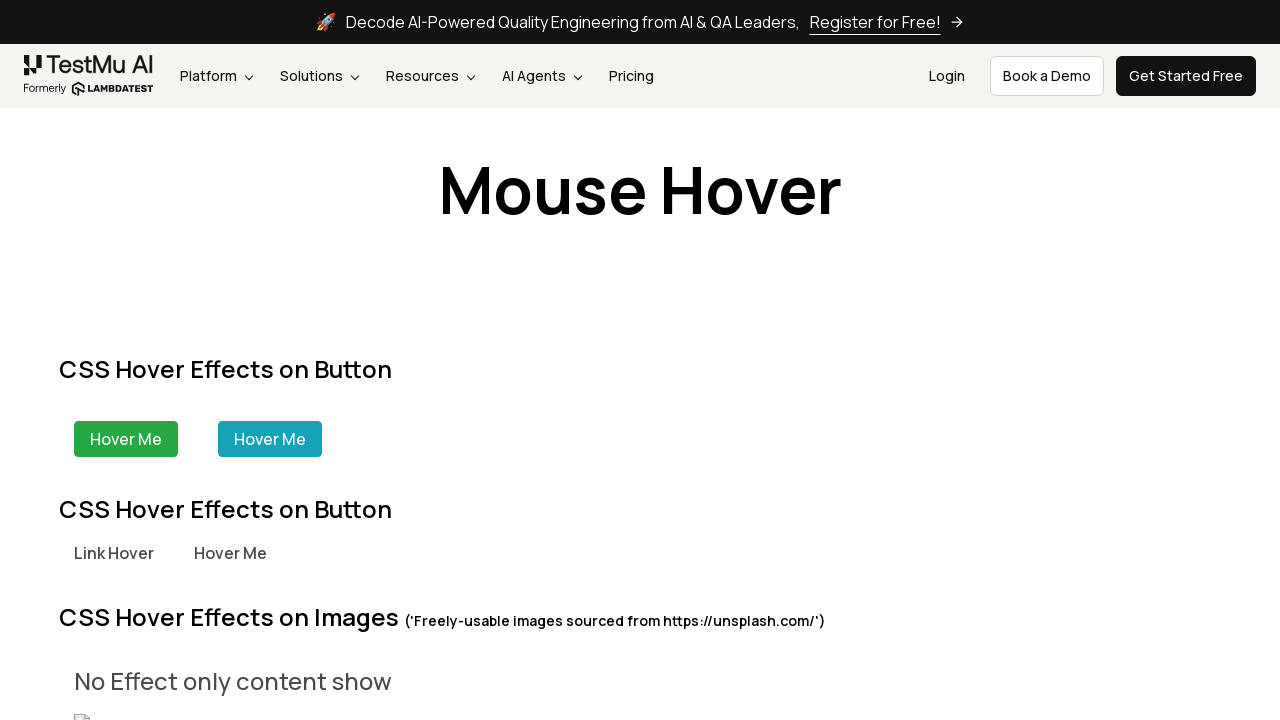

Second button element is ready
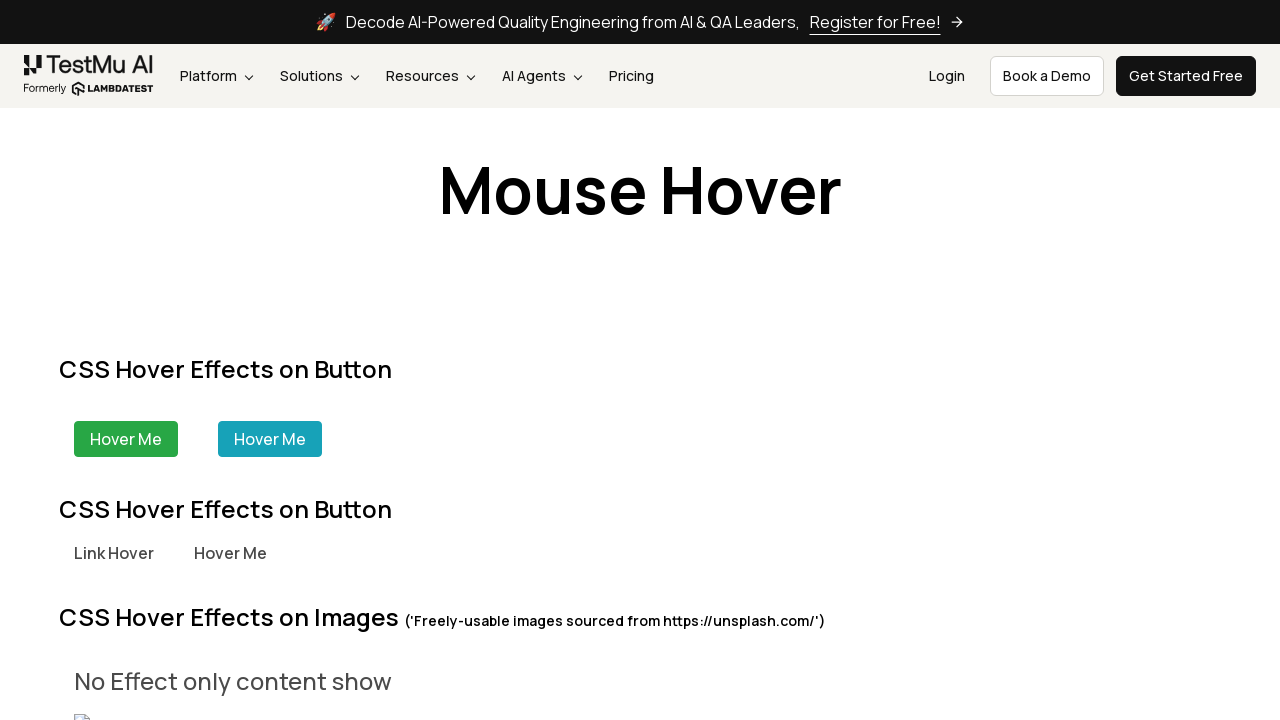

Hovered over the second button to test hover color change at (270, 439) on xpath=//div[@class="ml-40 bg-green-200 border border-green-200 text-white px-15 
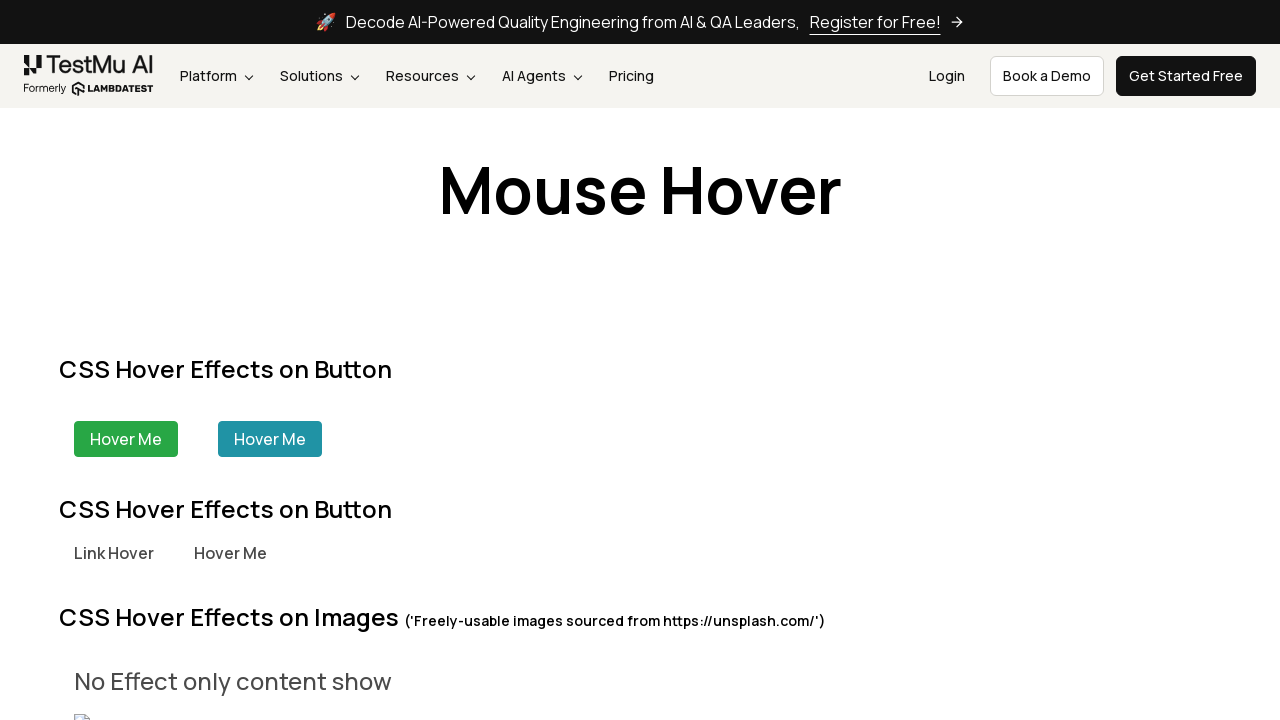

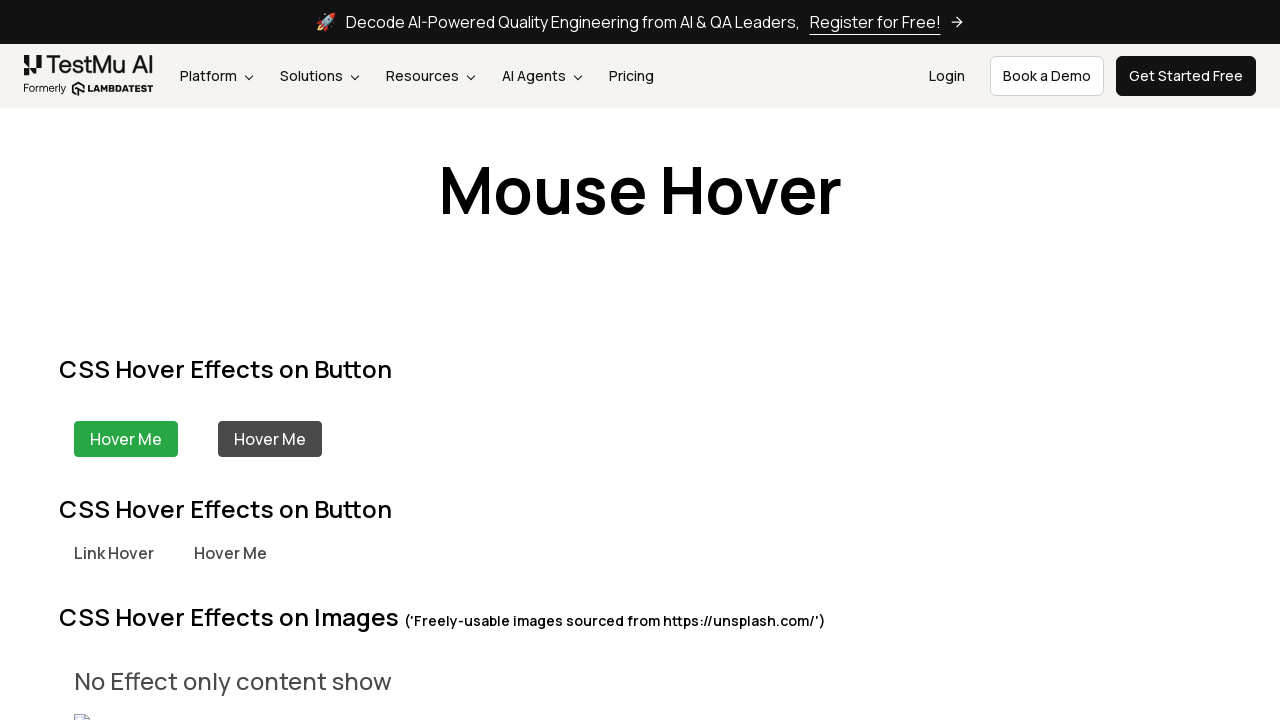